Opens ITLearn360 homepage and verifies the page loads successfully

Starting URL: http://www.Itlearn360.com/

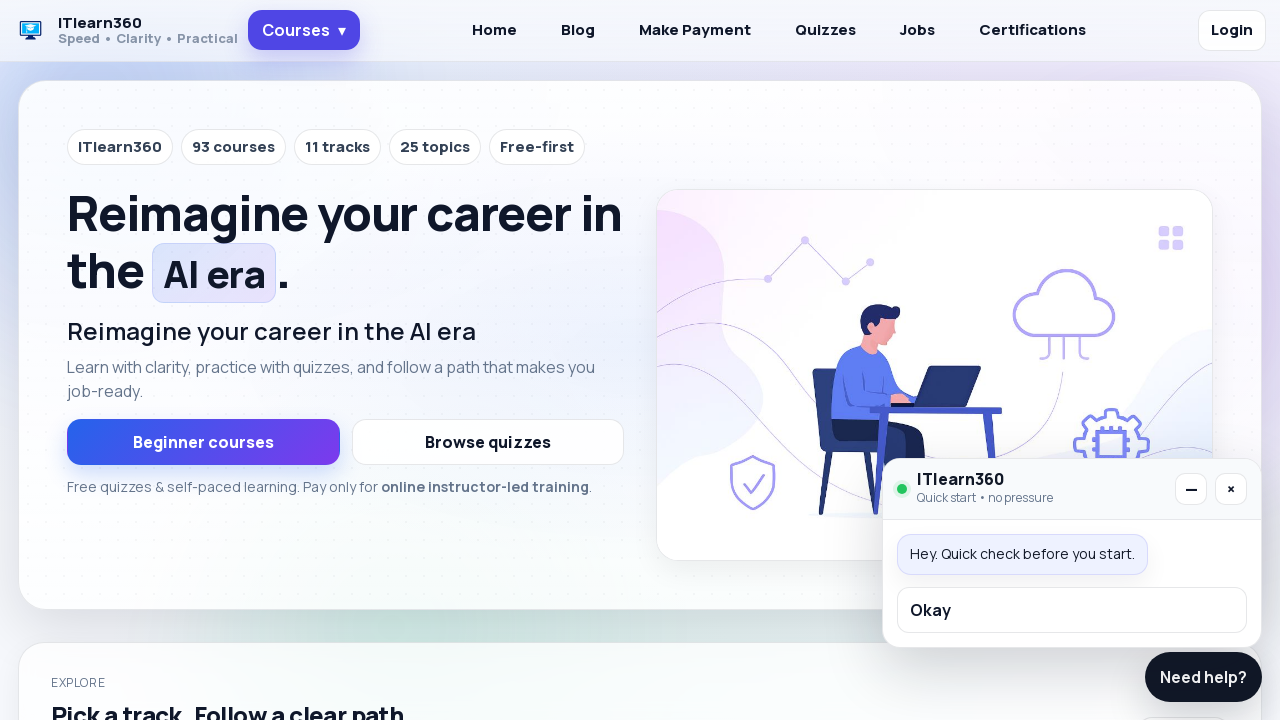

Navigated to ITLearn360 homepage
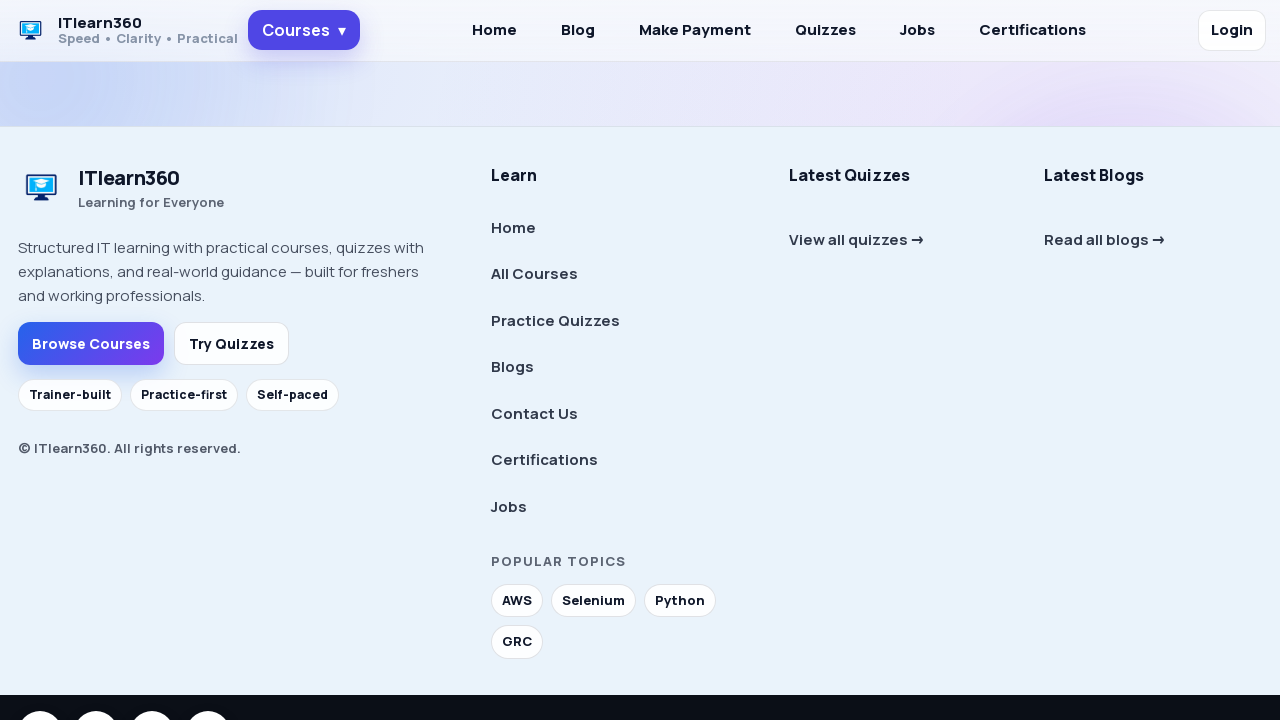

Page DOM content loaded
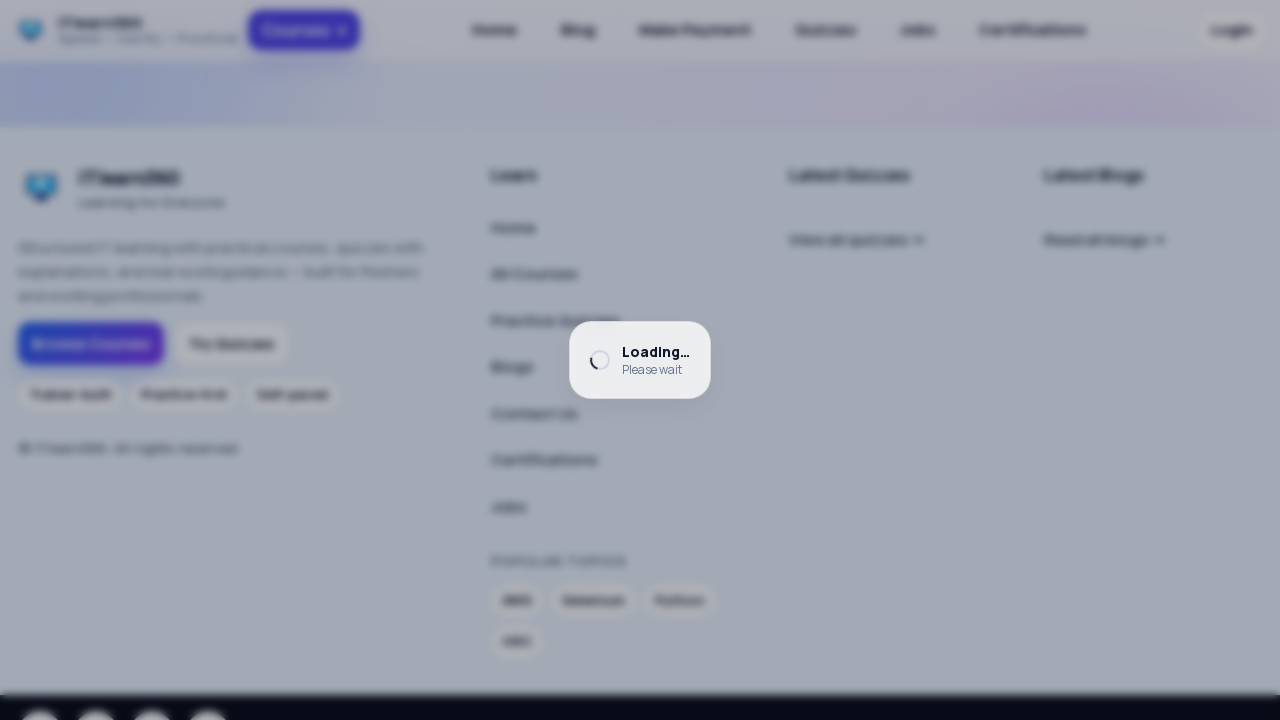

Body element found, page loaded successfully
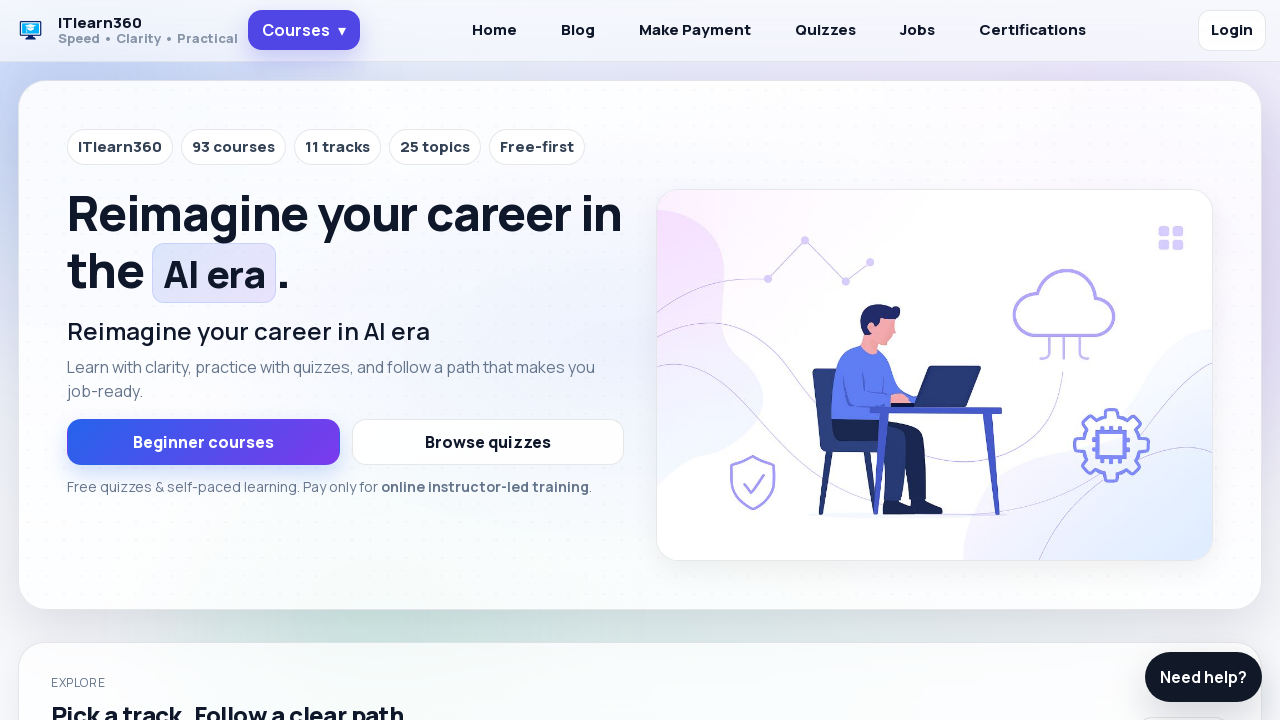

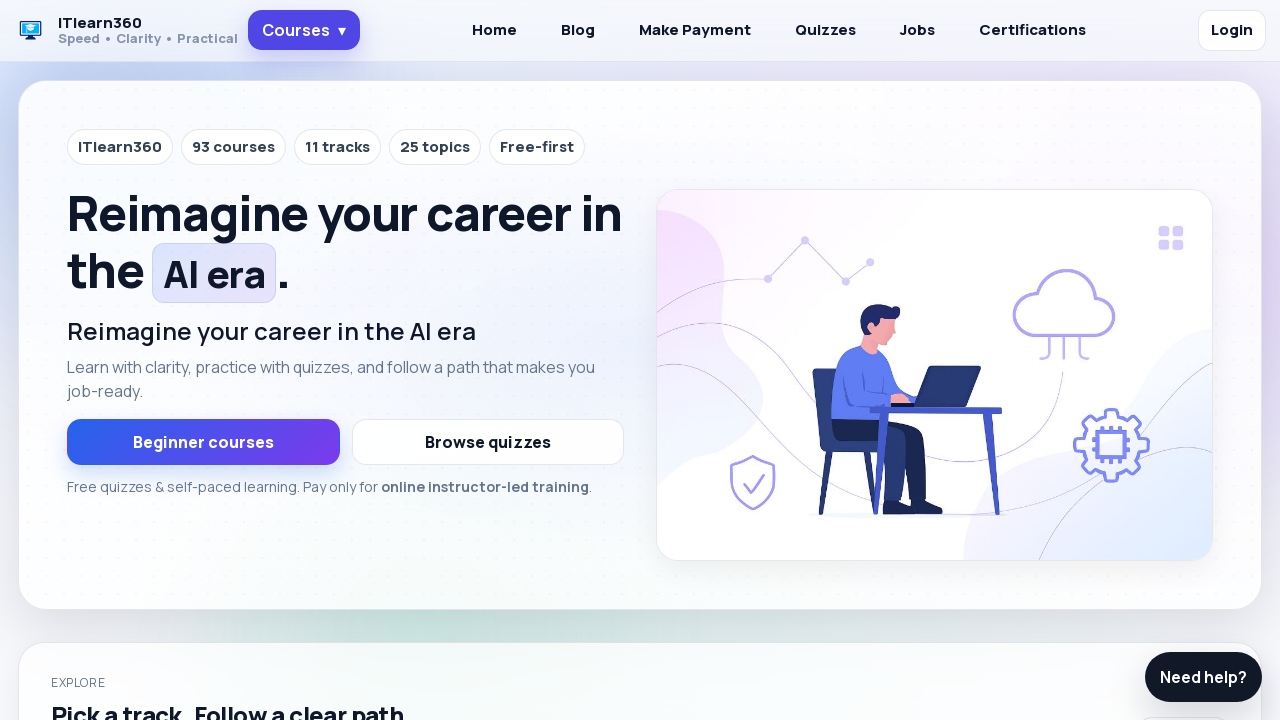